Completes the test by printing a success message

Starting URL: https://app-staging.qlub.cloud/qr/ae/dummyCheckoutSezai/1/_/_/7502305668

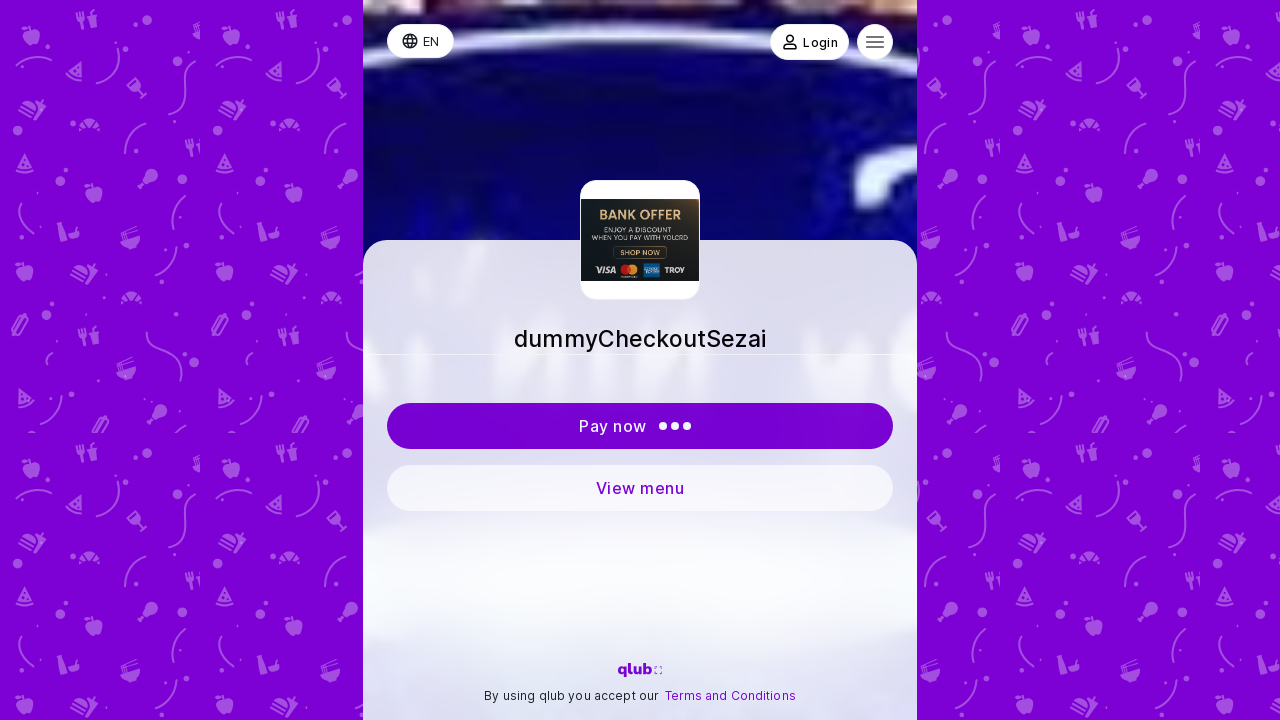

Test completed successfully
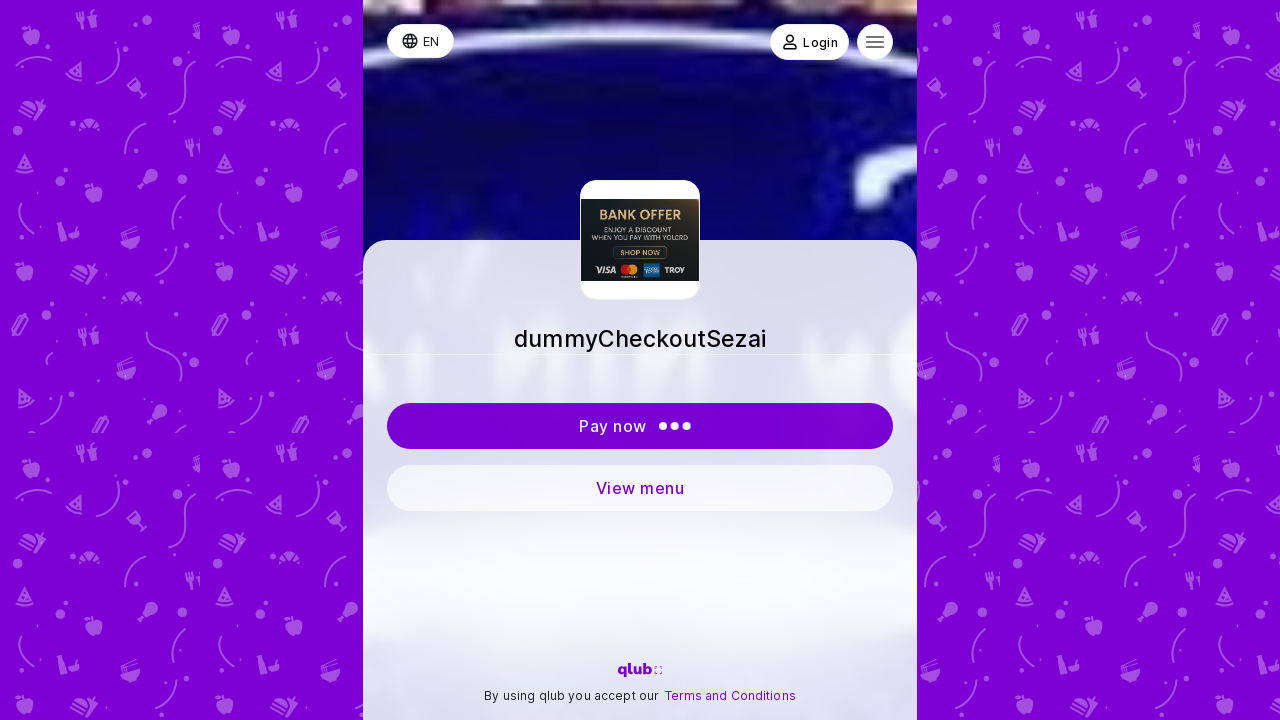

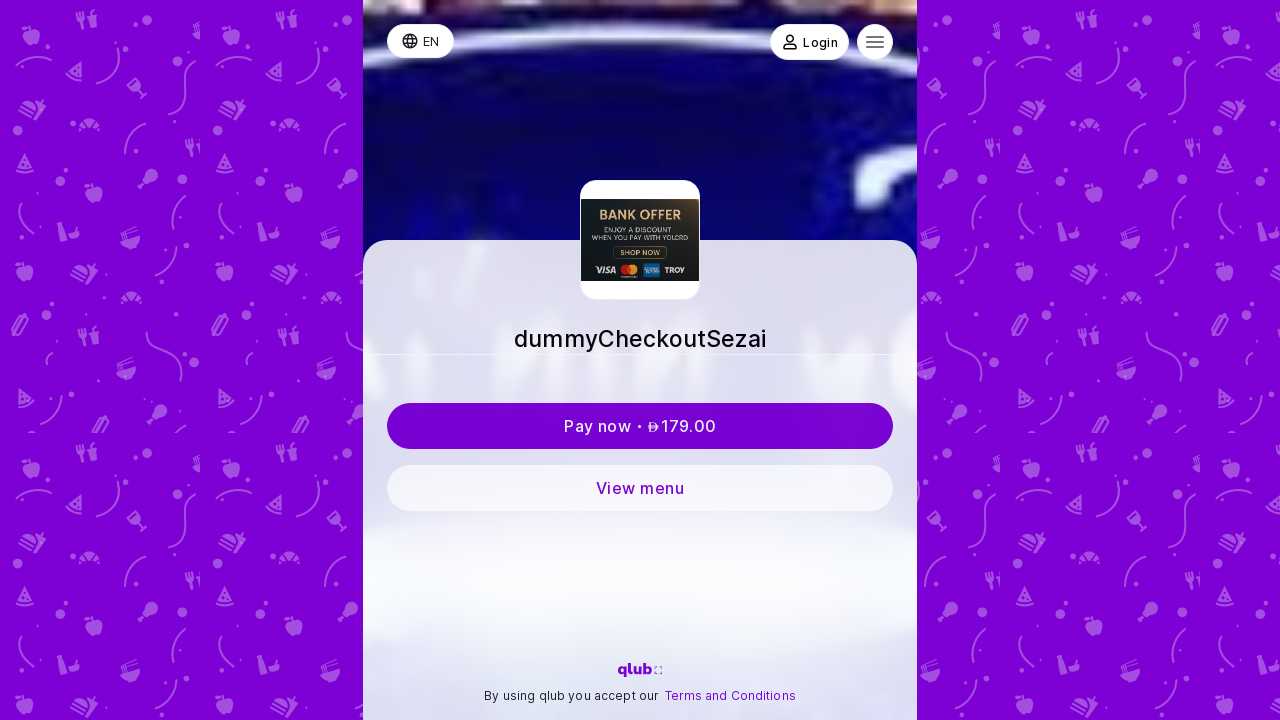